Verifies the page title contains "STORE" and equals "STORE"

Starting URL: https://www.demoblaze.com/index.html

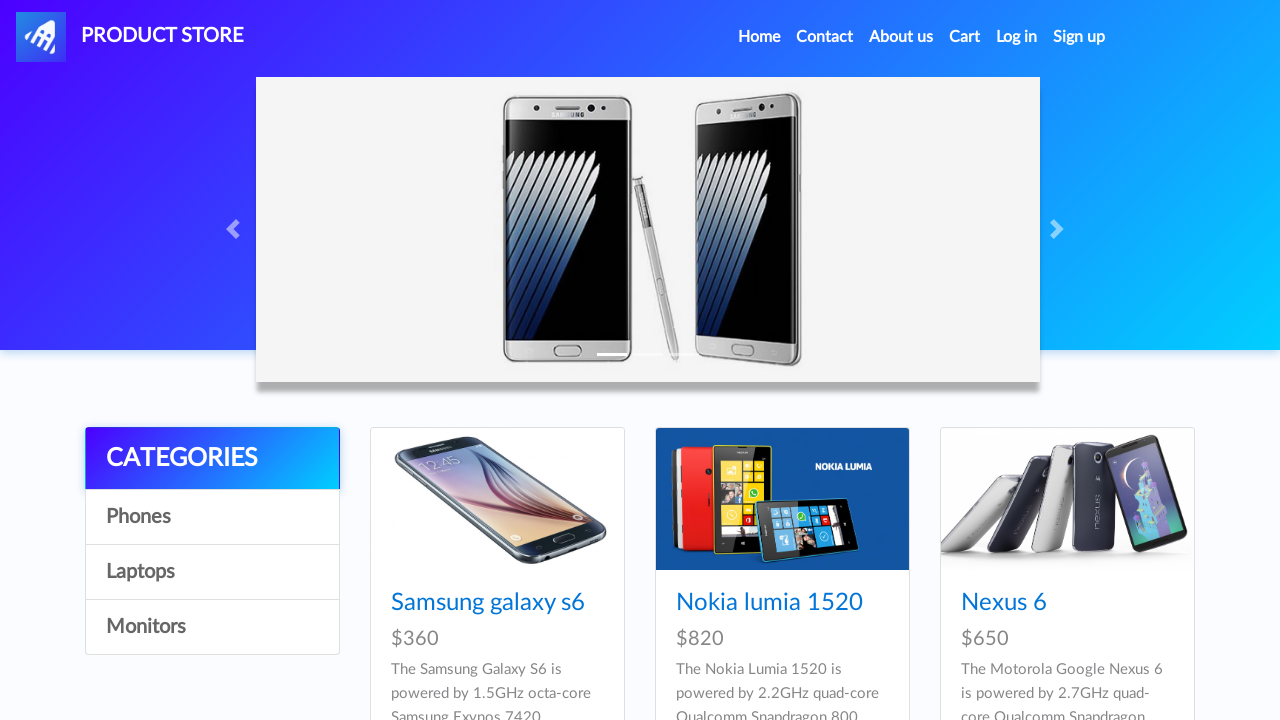

Retrieved page title
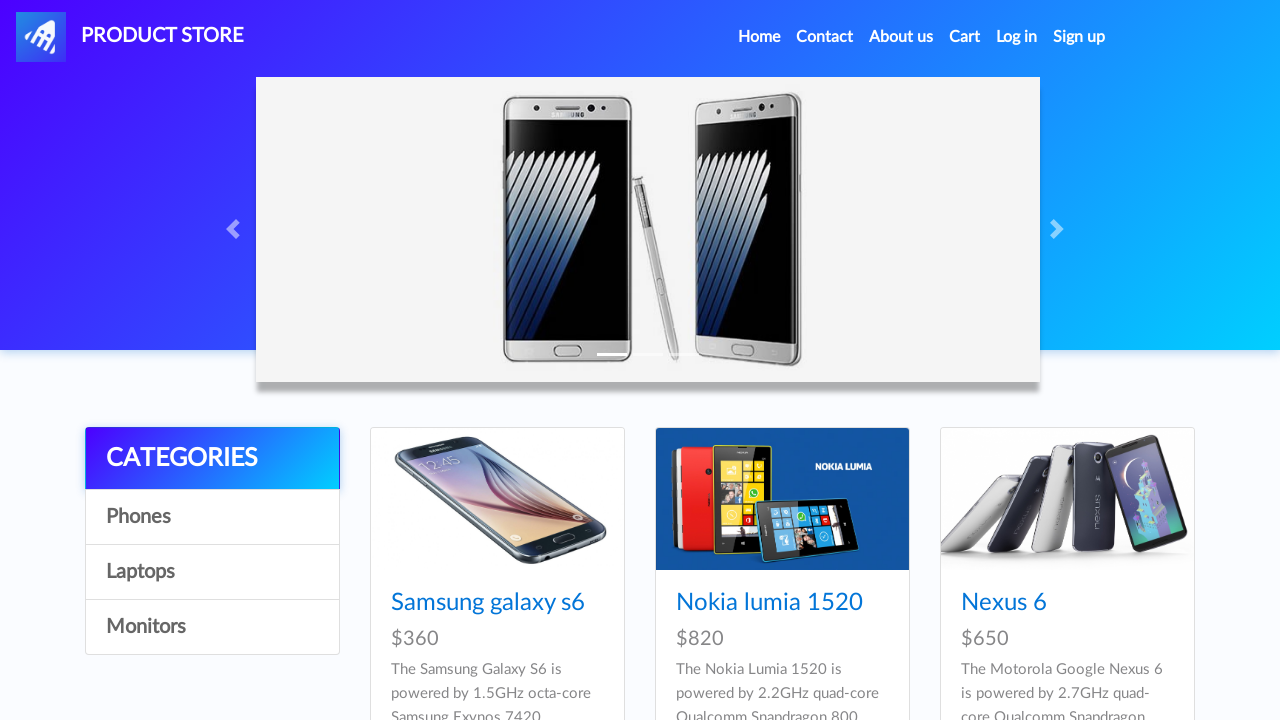

Verified page title contains 'STORE'
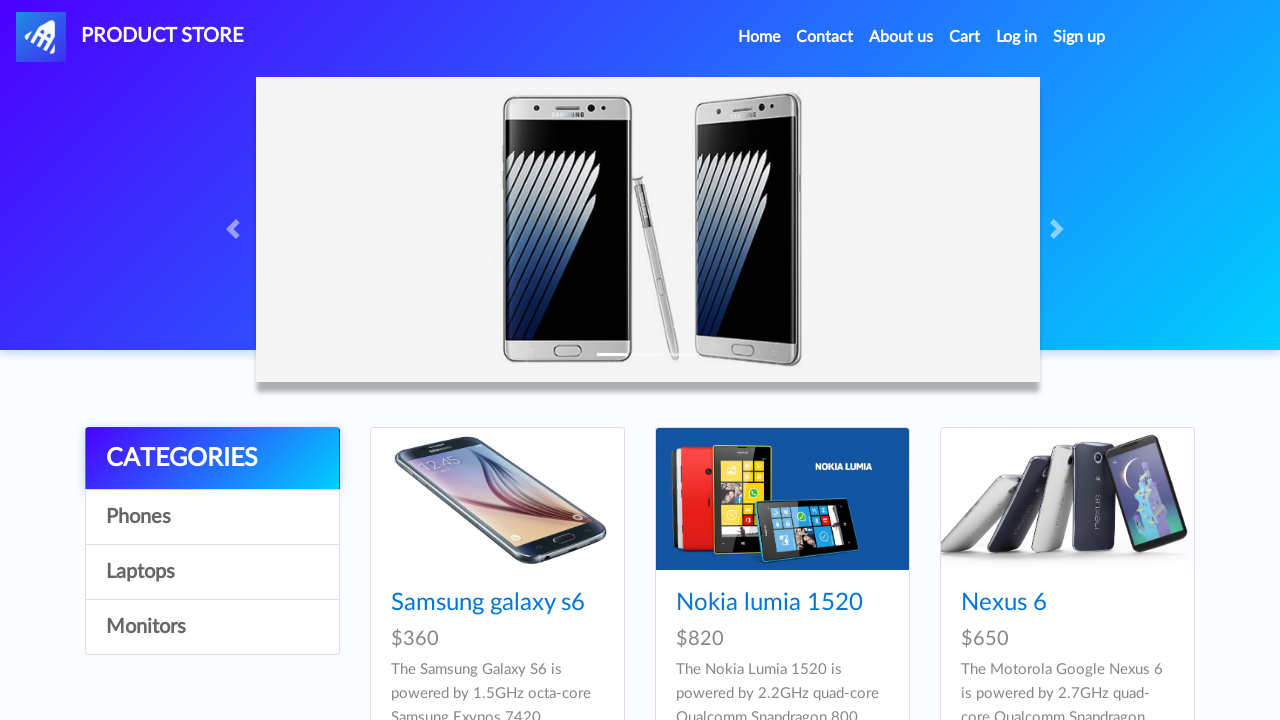

Verified page title equals 'STORE'
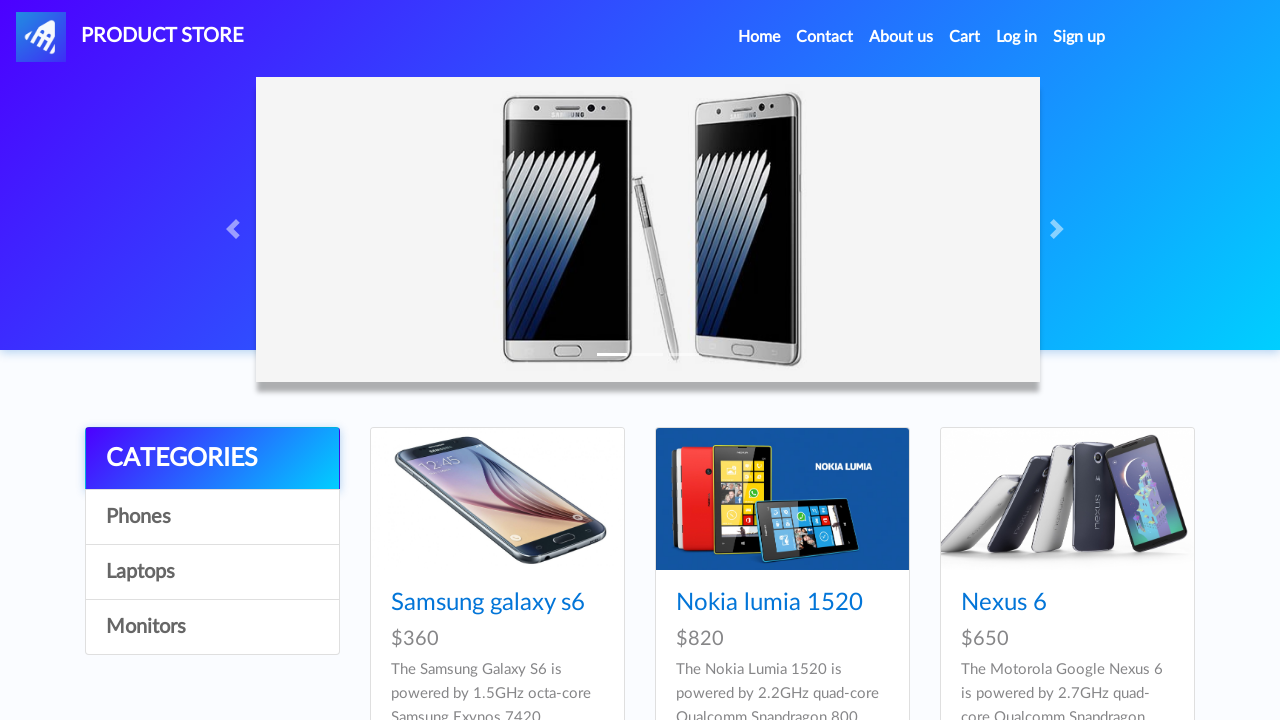

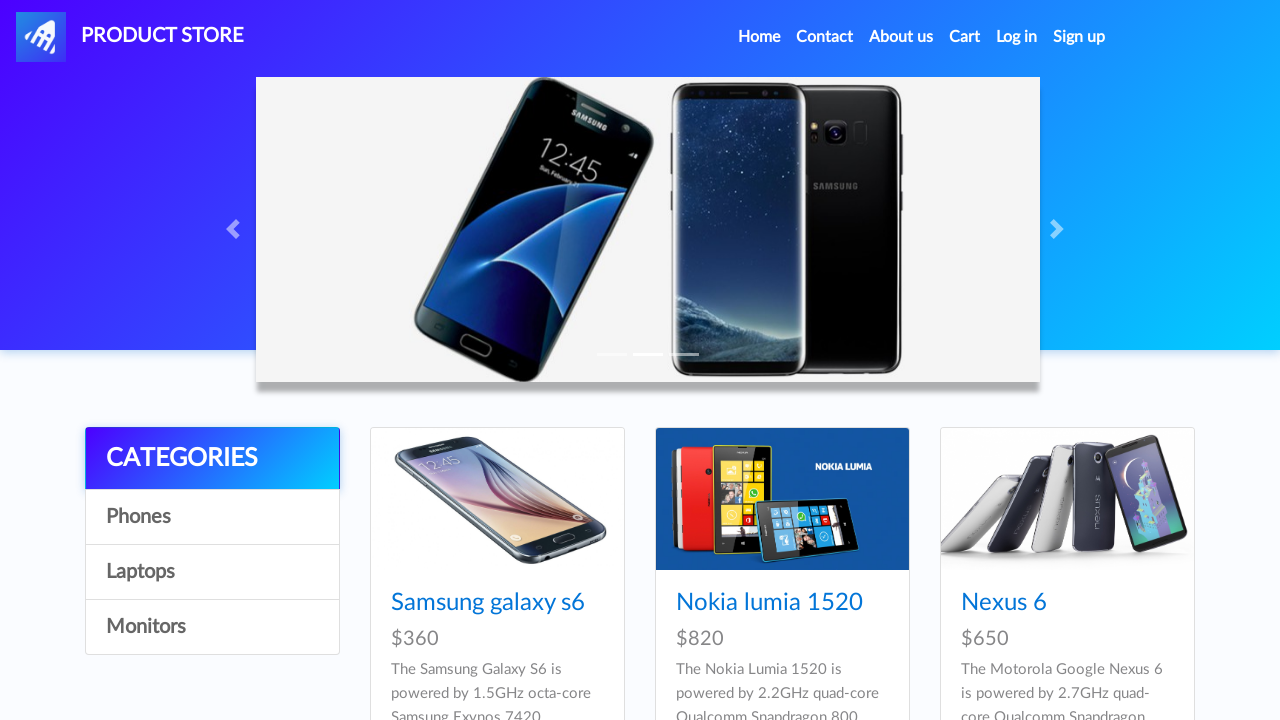